Tests link navigation by finding links in the footer section, opening each link in a new tab using keyboard shortcuts, and then switching through all opened tabs to verify they load correctly.

Starting URL: http://qaclickacademy.com/practice.php

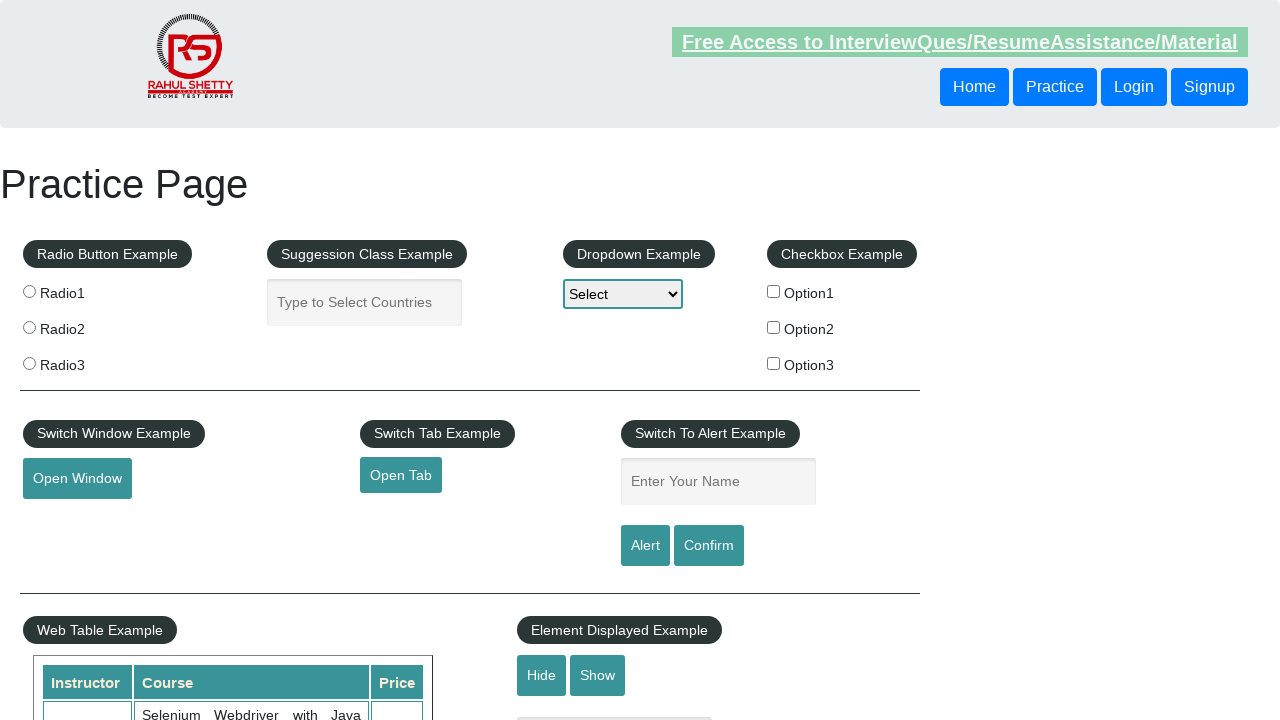

Waited for footer section (#gf-BIG) to load
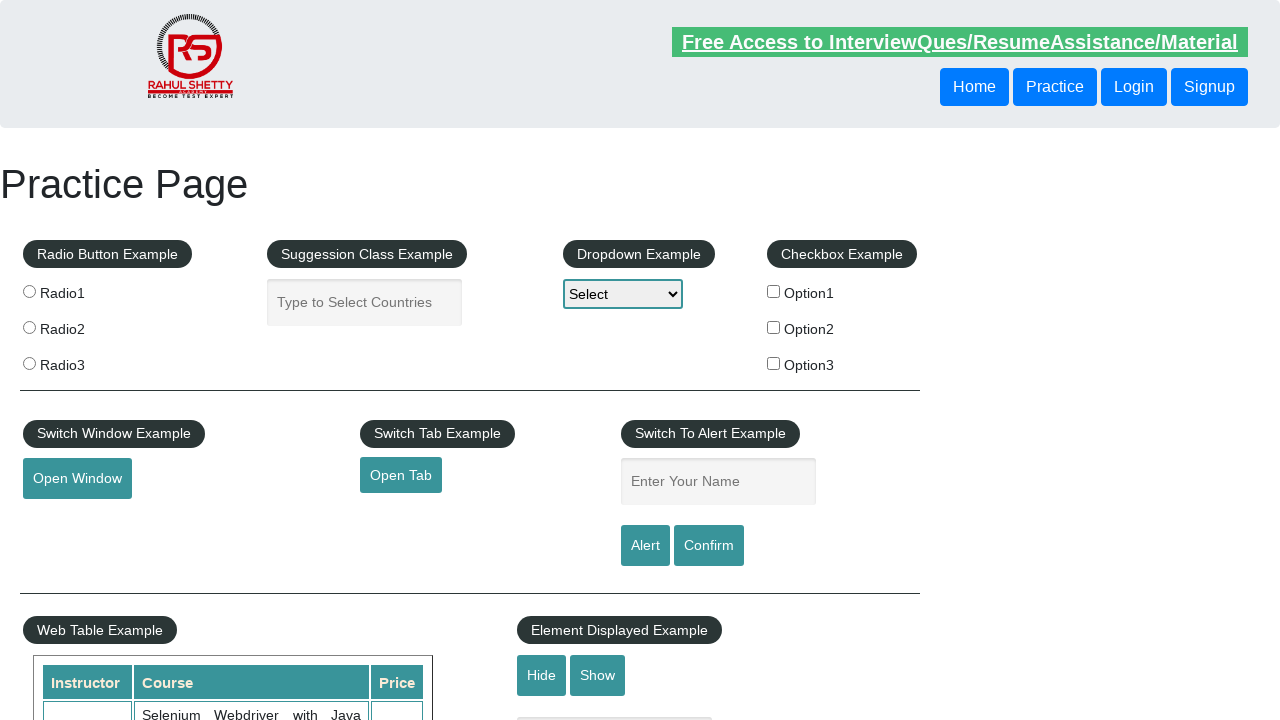

Located footer section element
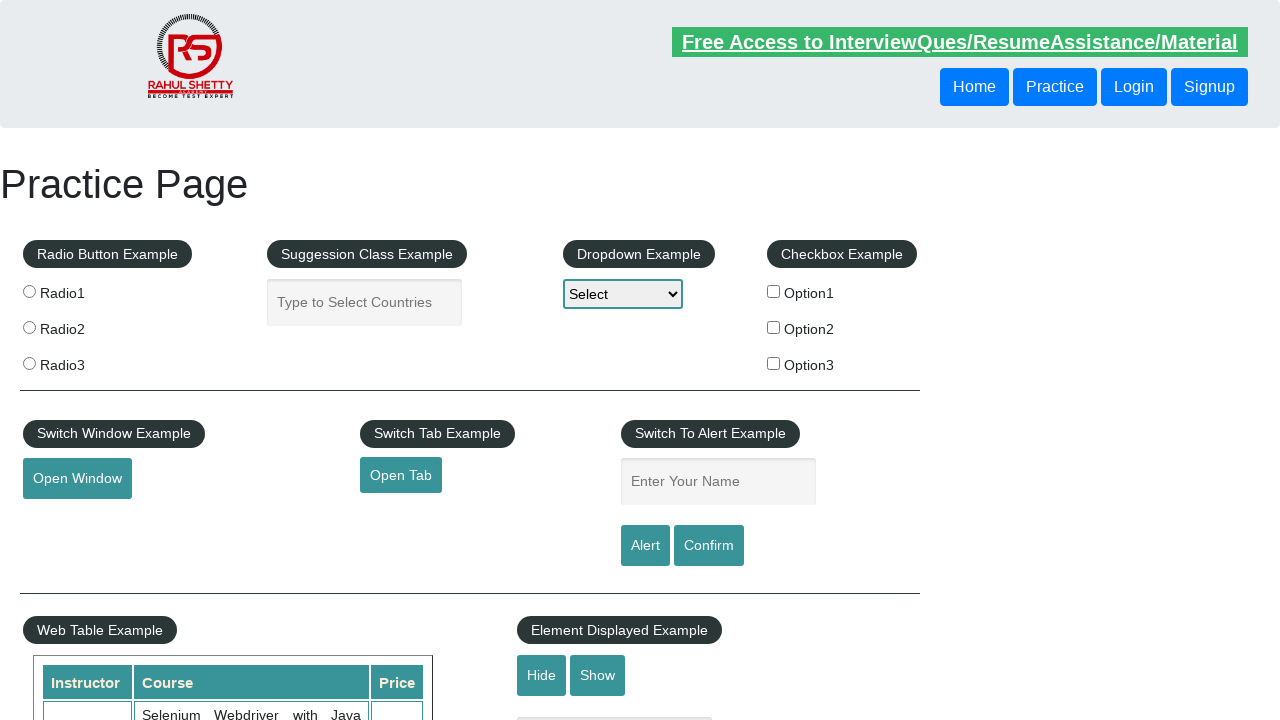

Located first column of footer links
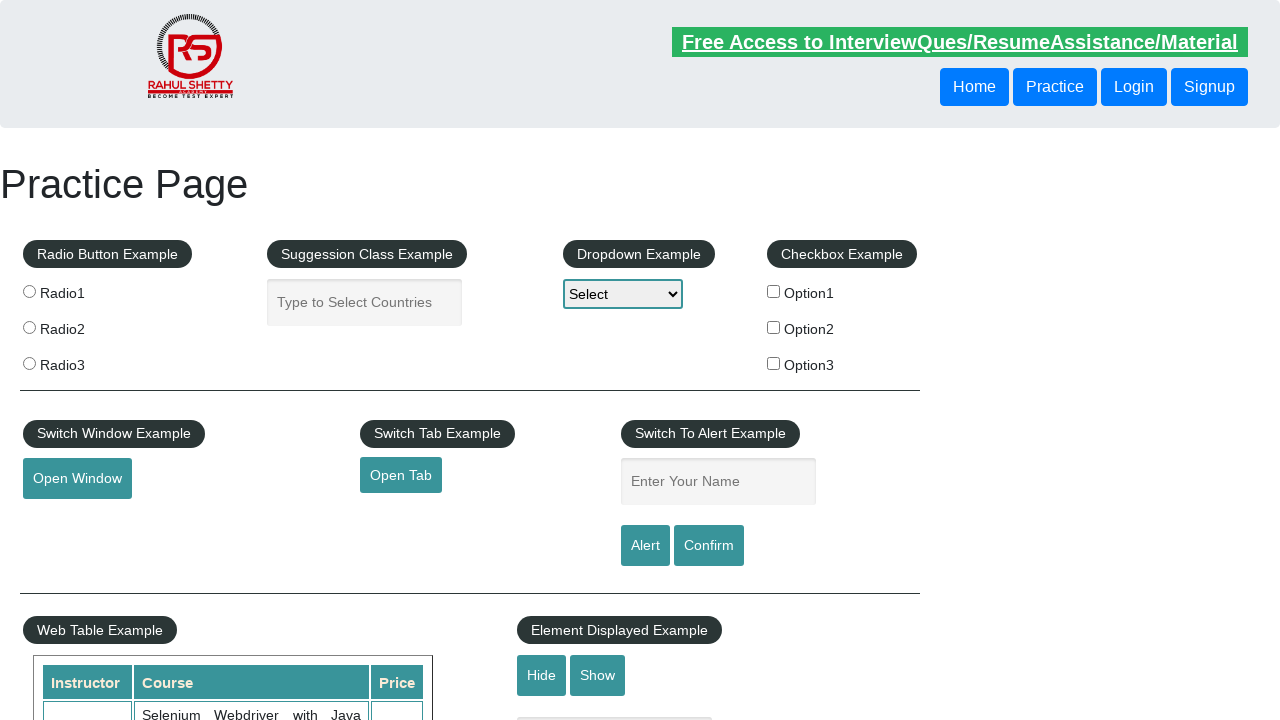

Found 5 links in footer column
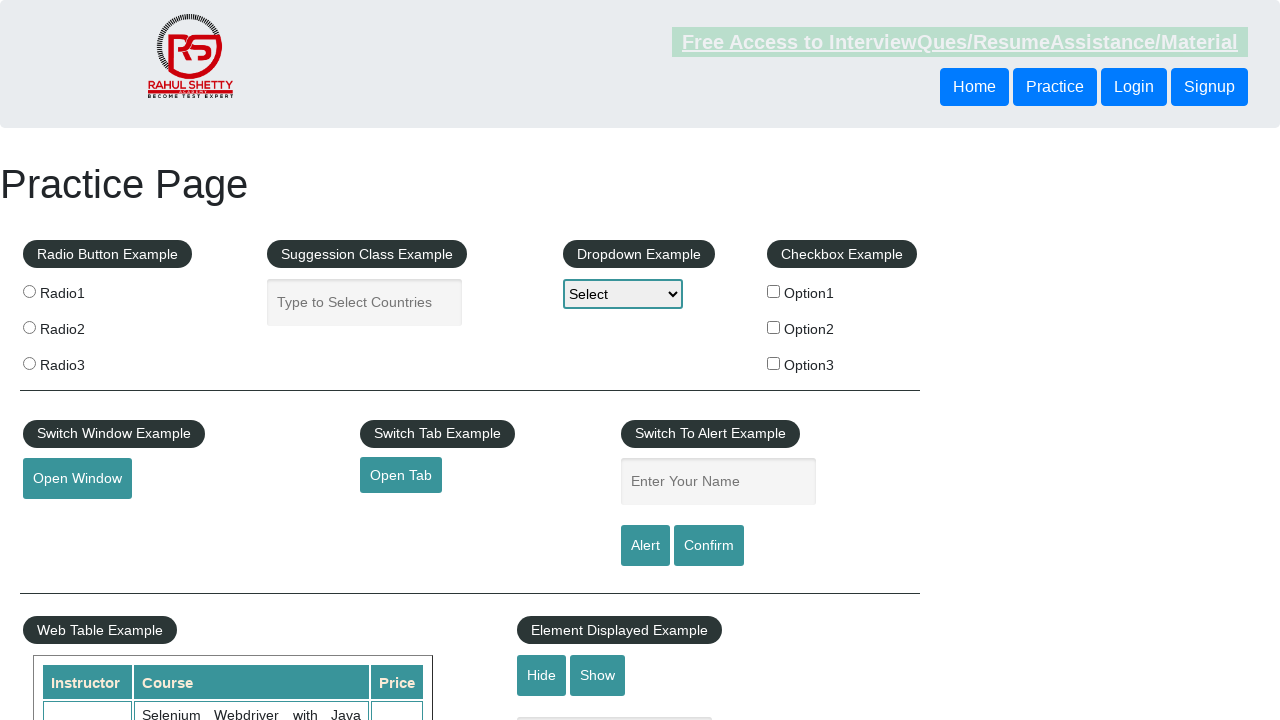

Opened link 1 in new tab using Ctrl+Click at (68, 520) on #gf-BIG >> xpath=//table/tbody/tr/td[1]/ul >> a >> nth=1
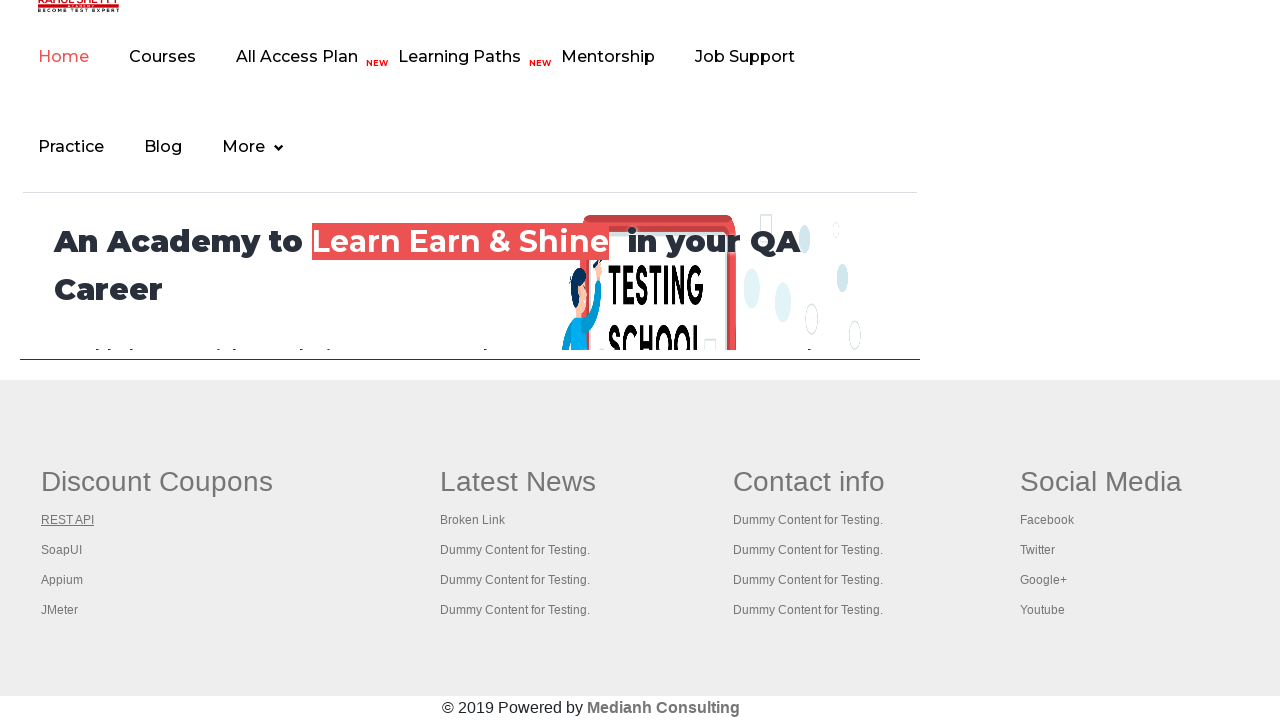

Waited 2 seconds for new tab to initialize
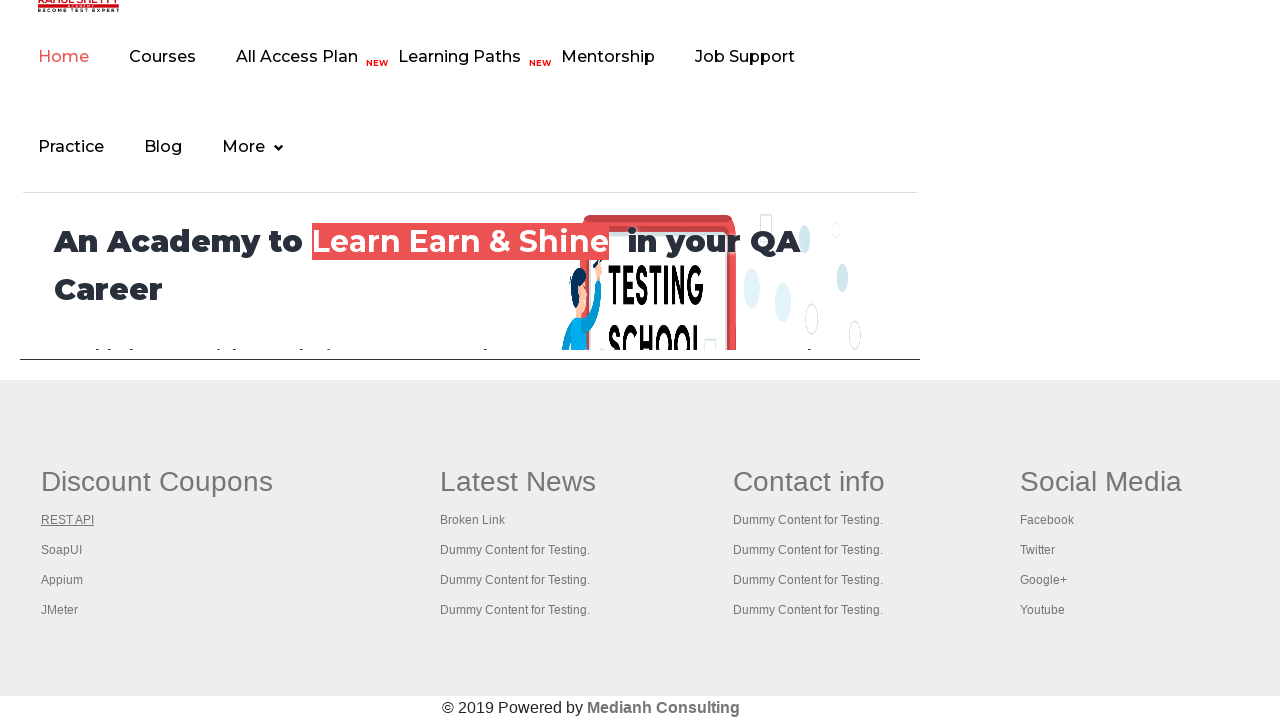

Opened link 2 in new tab using Ctrl+Click at (62, 550) on #gf-BIG >> xpath=//table/tbody/tr/td[1]/ul >> a >> nth=2
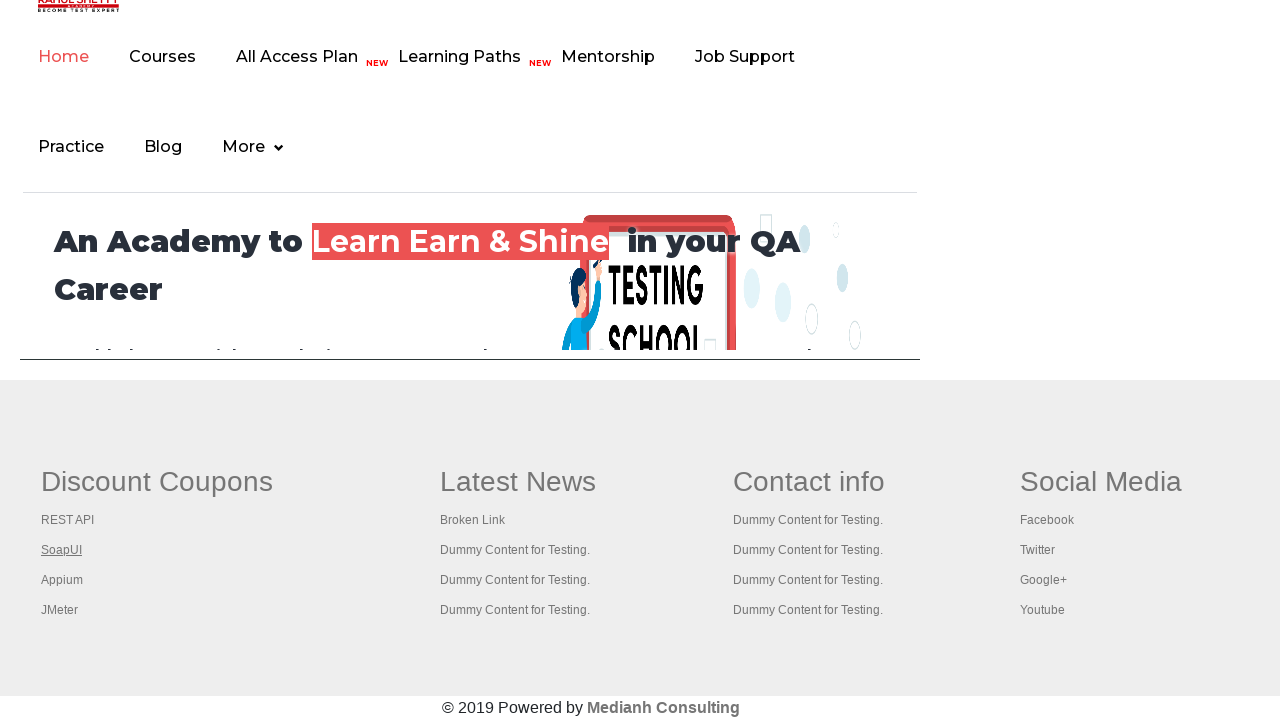

Waited 2 seconds for new tab to initialize
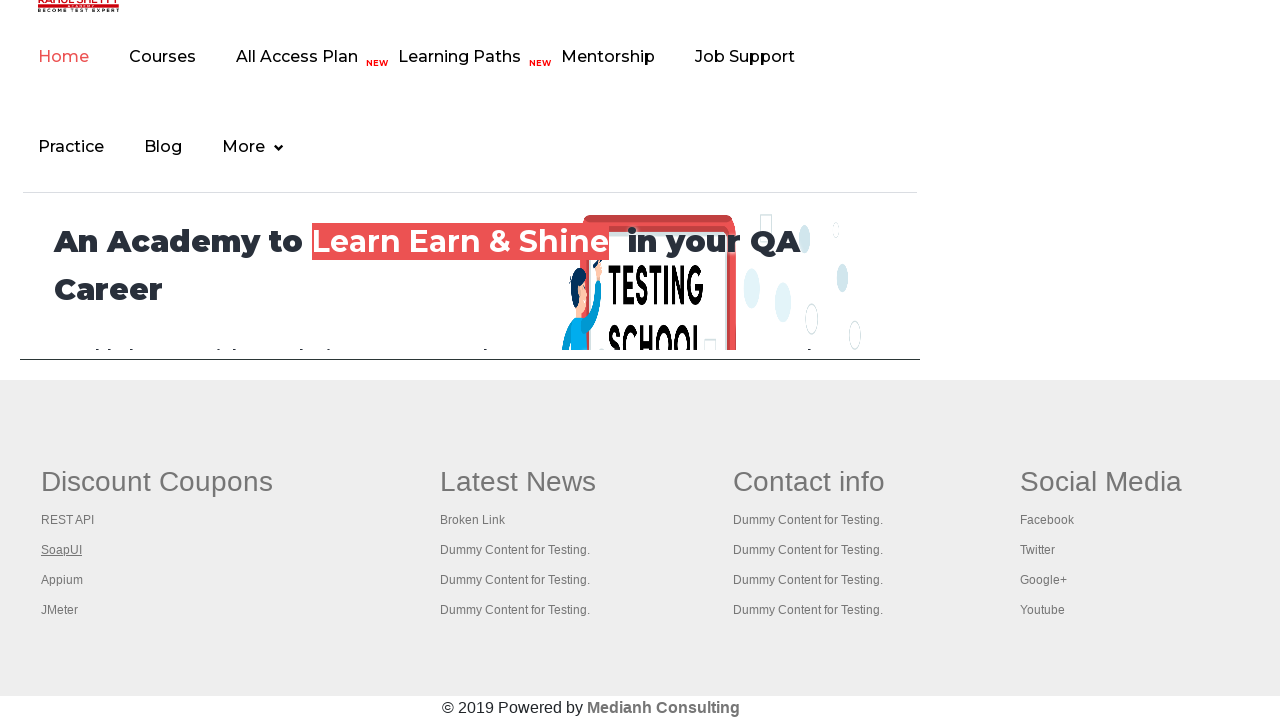

Opened link 3 in new tab using Ctrl+Click at (62, 580) on #gf-BIG >> xpath=//table/tbody/tr/td[1]/ul >> a >> nth=3
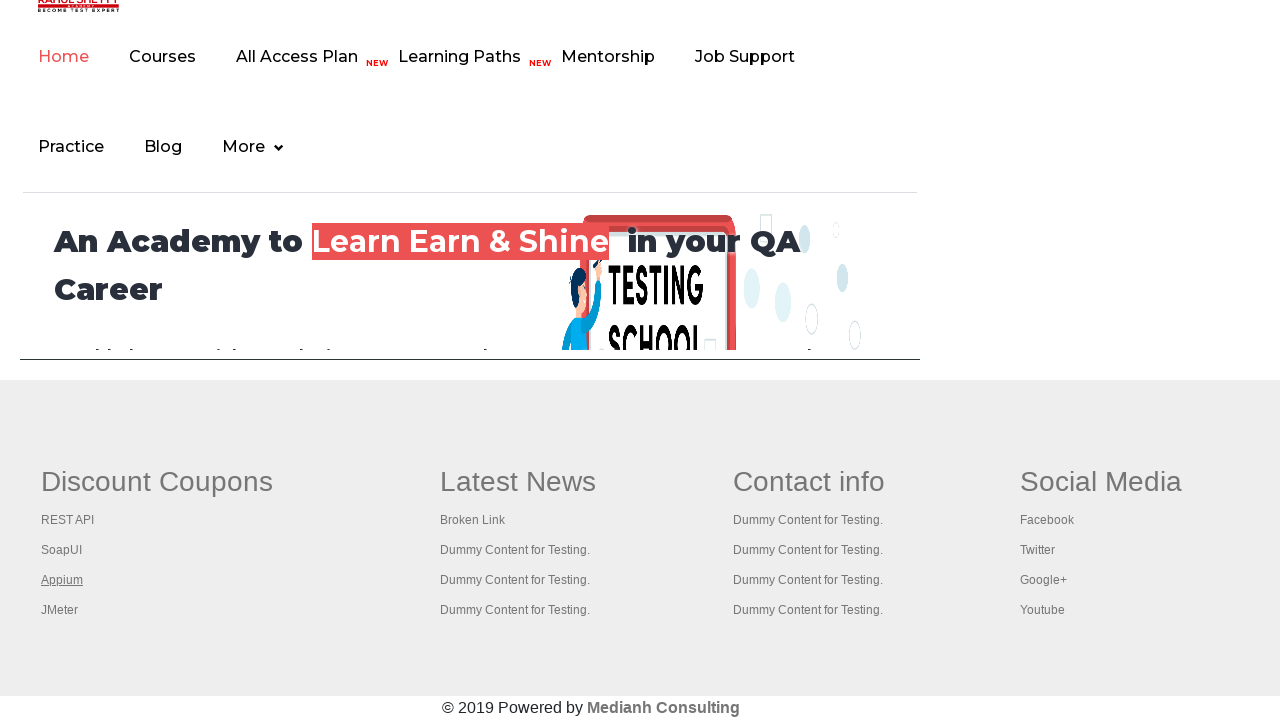

Waited 2 seconds for new tab to initialize
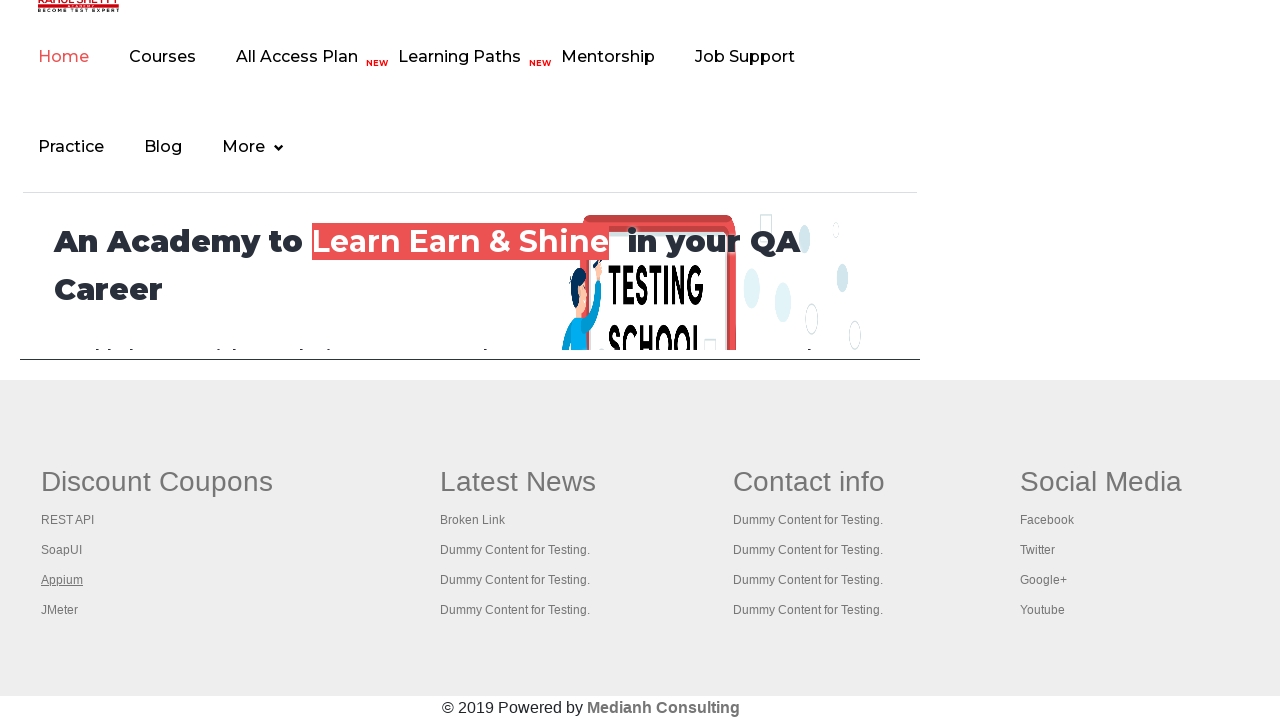

Opened link 4 in new tab using Ctrl+Click at (60, 610) on #gf-BIG >> xpath=//table/tbody/tr/td[1]/ul >> a >> nth=4
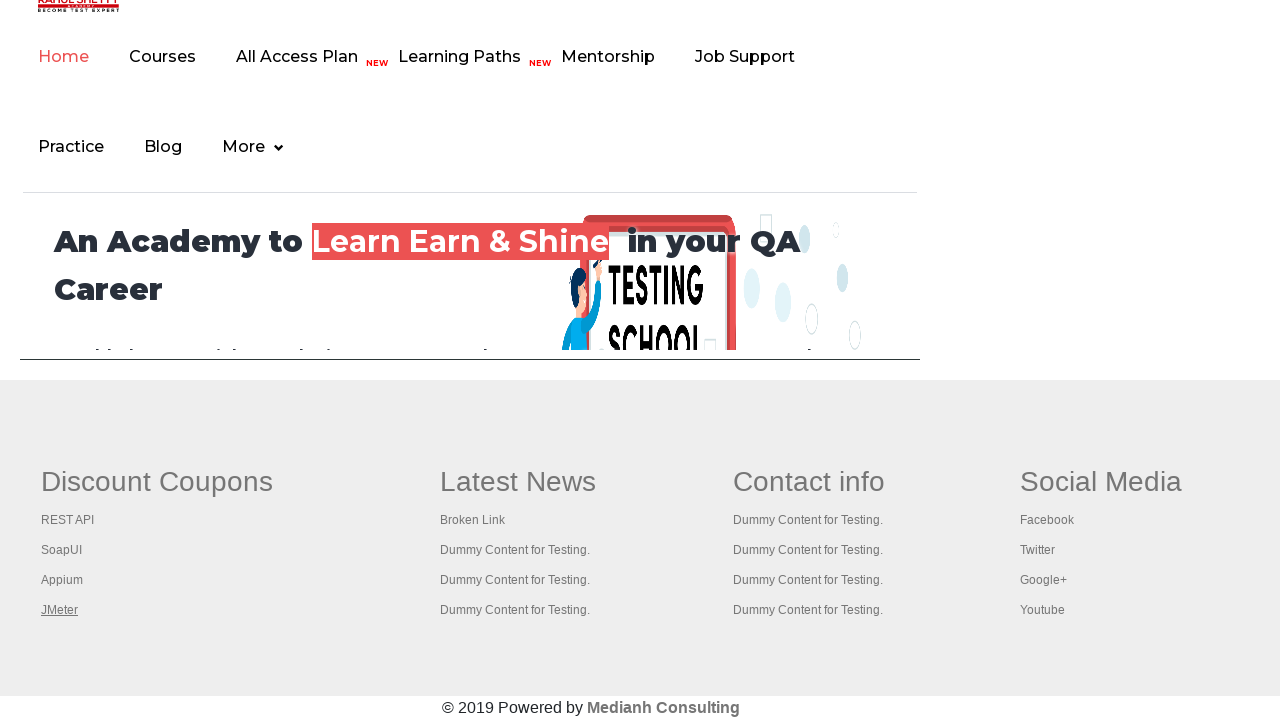

Waited 2 seconds for new tab to initialize
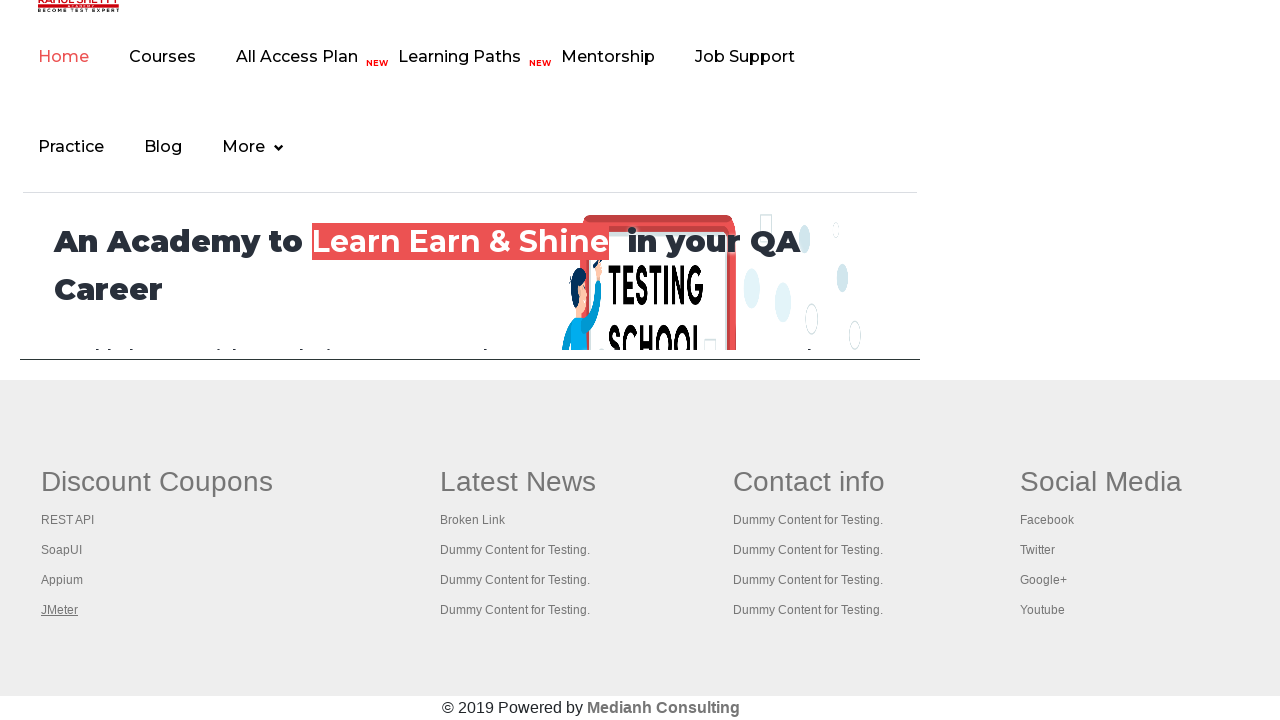

Retrieved all open tabs (5 total)
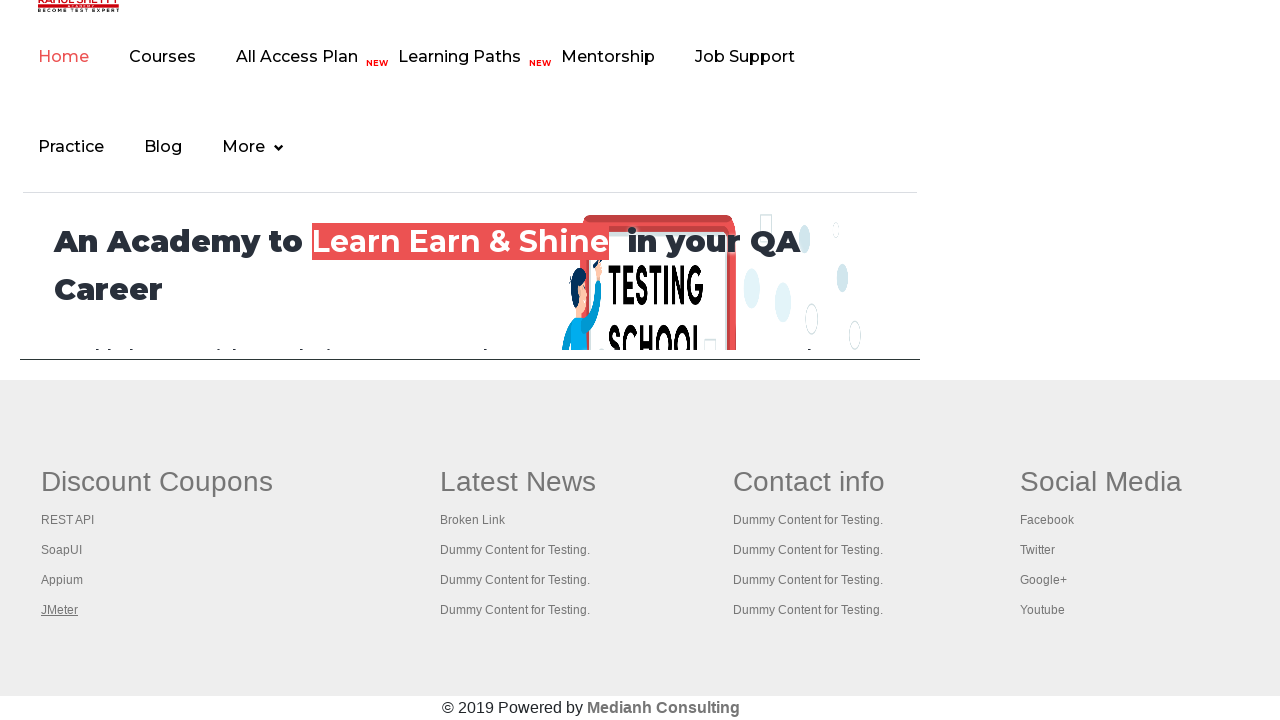

Switched to a tab and brought it to front
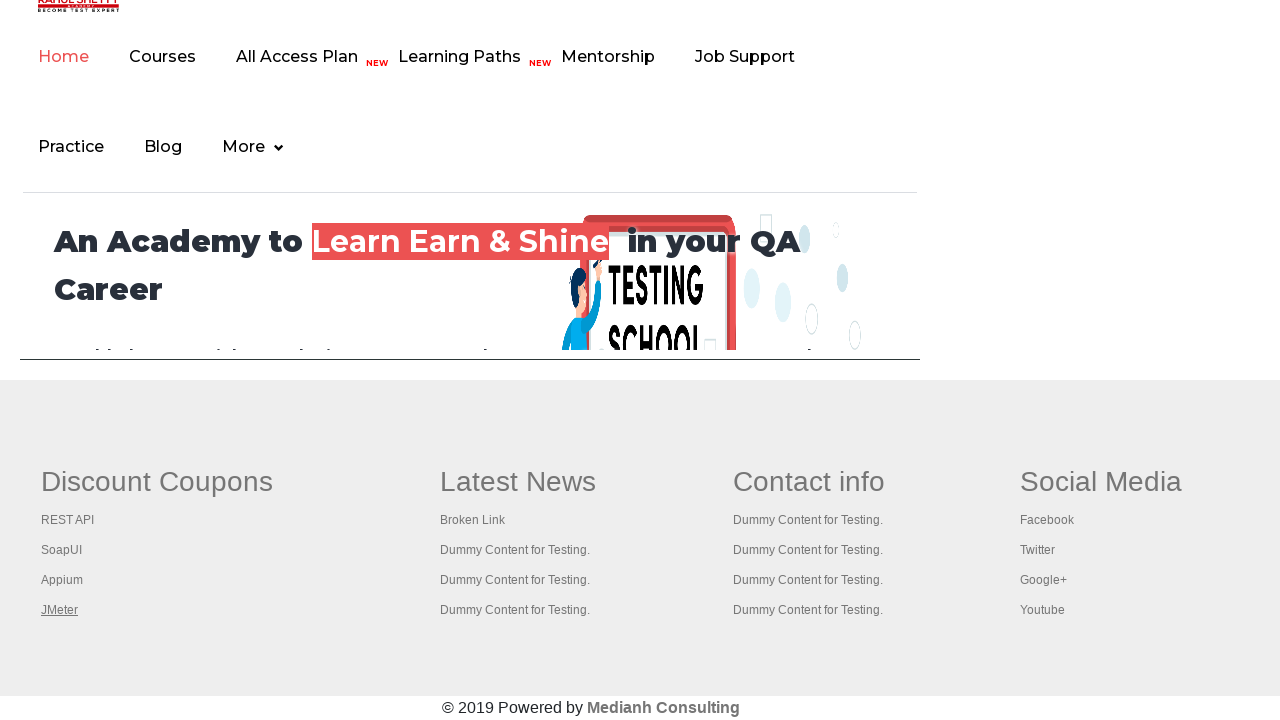

Verified tab loaded with domcontentloaded state
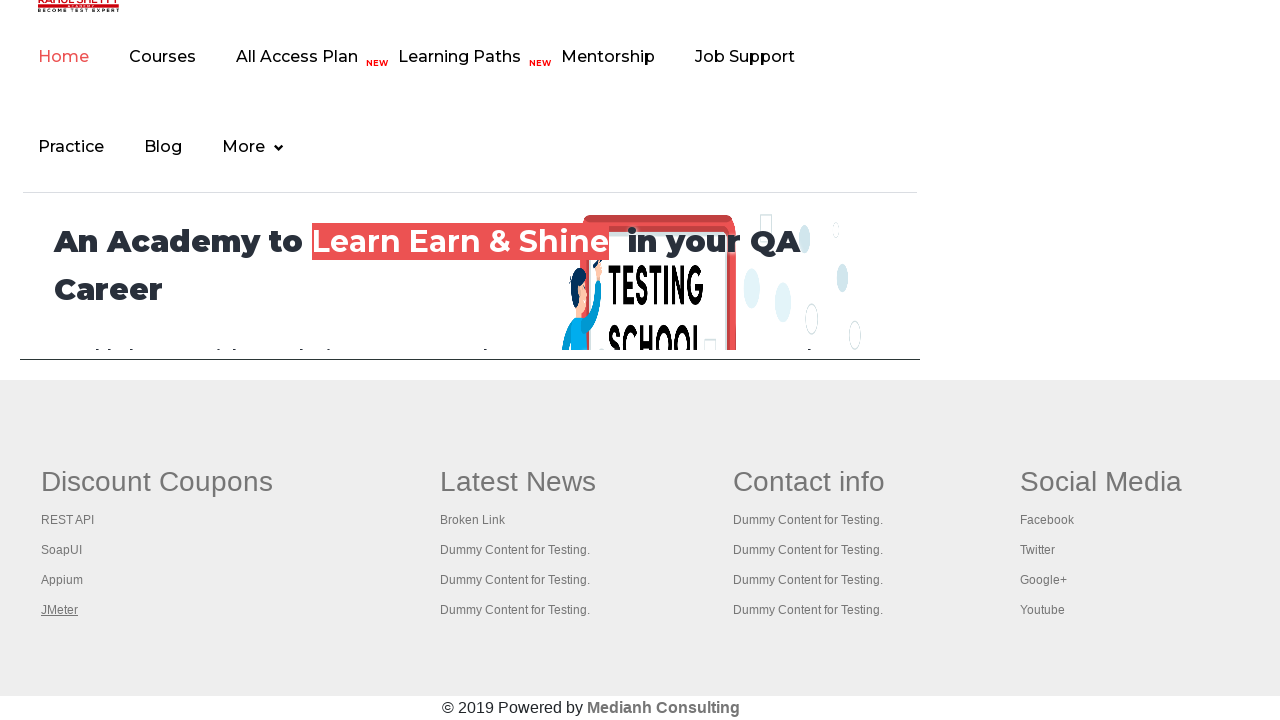

Switched to a tab and brought it to front
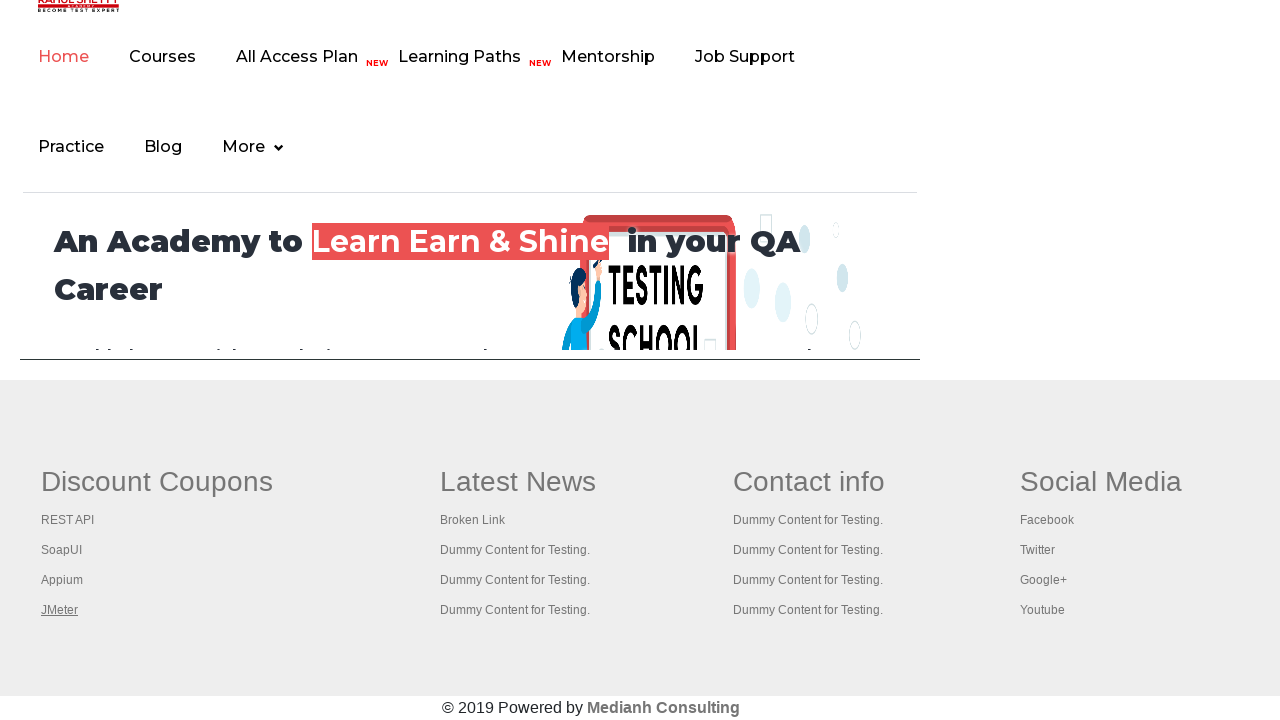

Verified tab loaded with domcontentloaded state
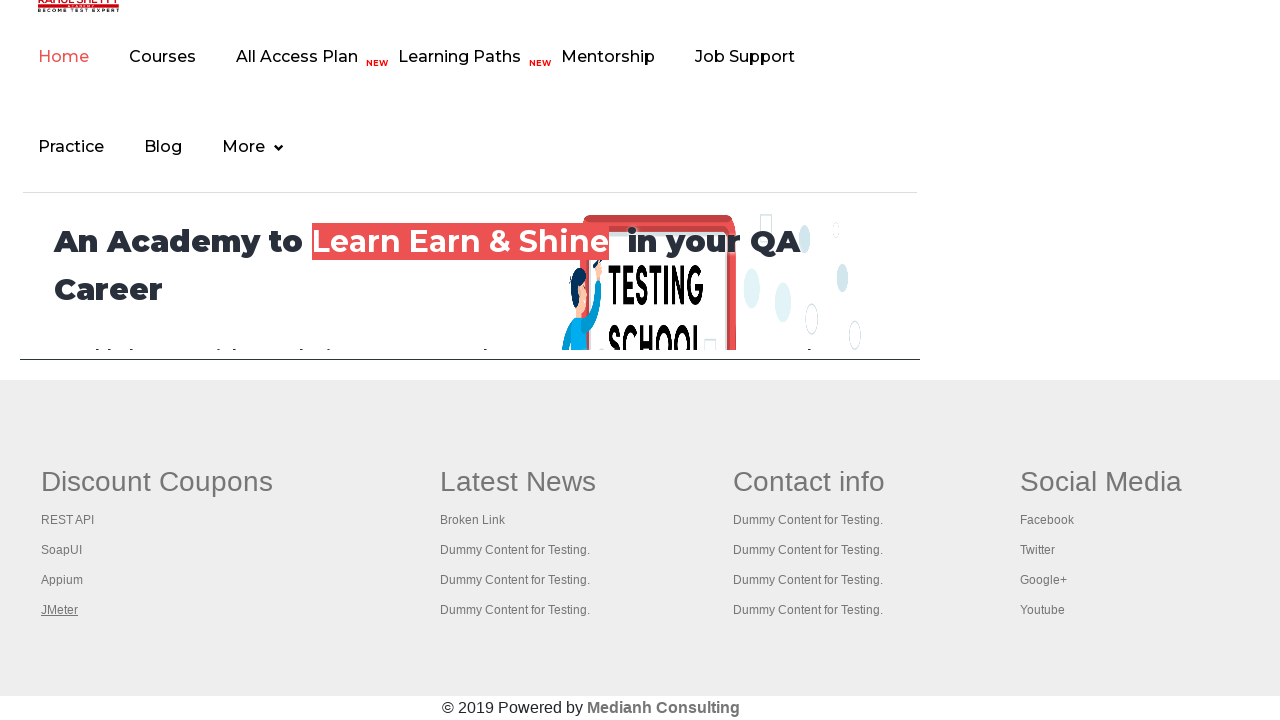

Switched to a tab and brought it to front
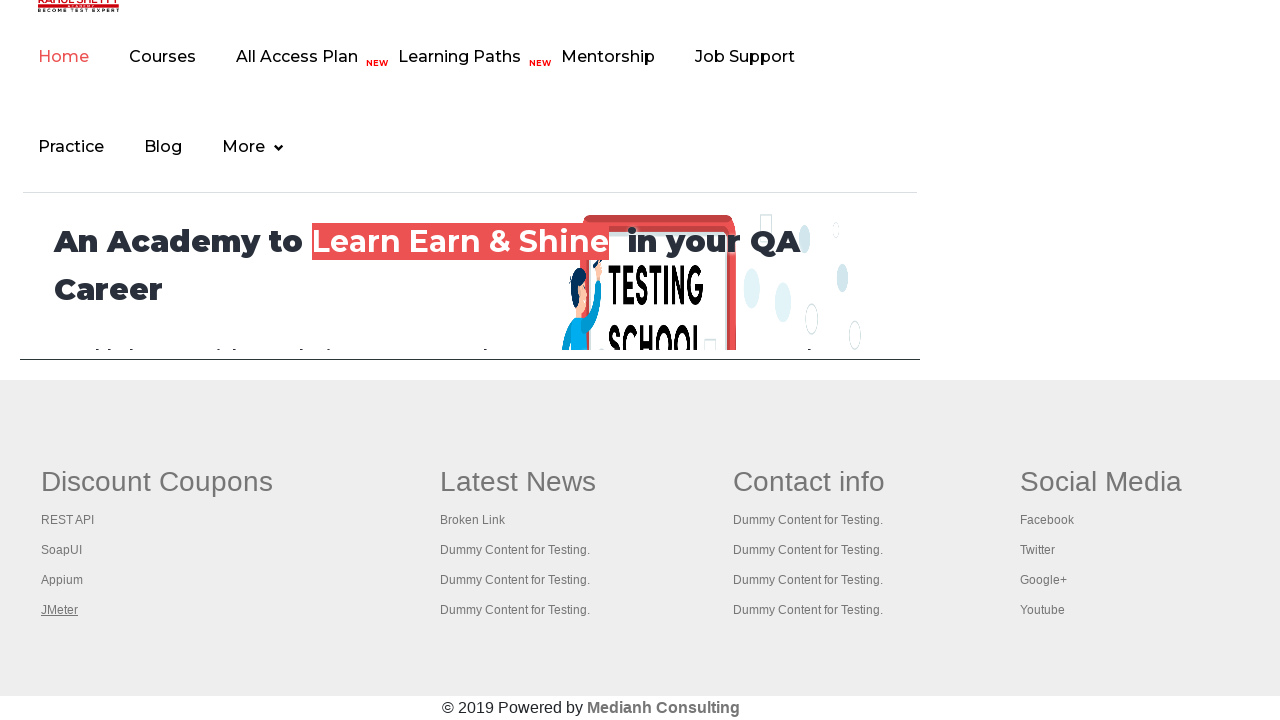

Verified tab loaded with domcontentloaded state
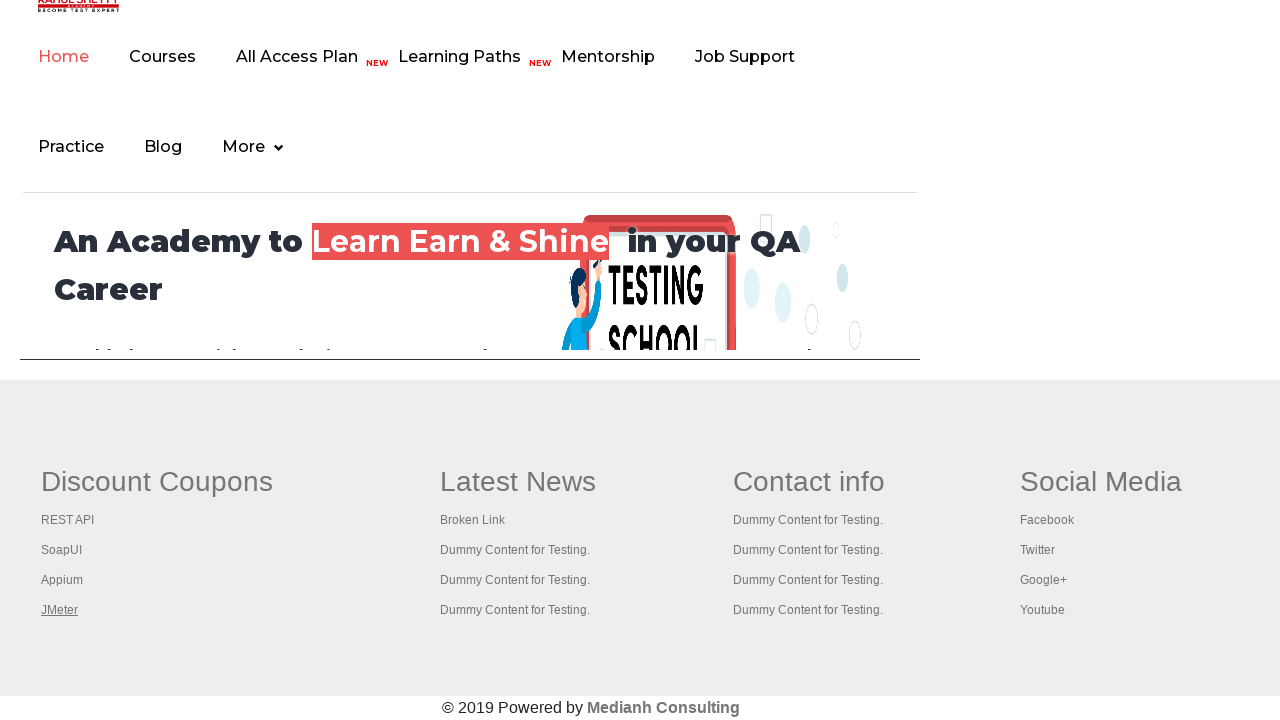

Switched to a tab and brought it to front
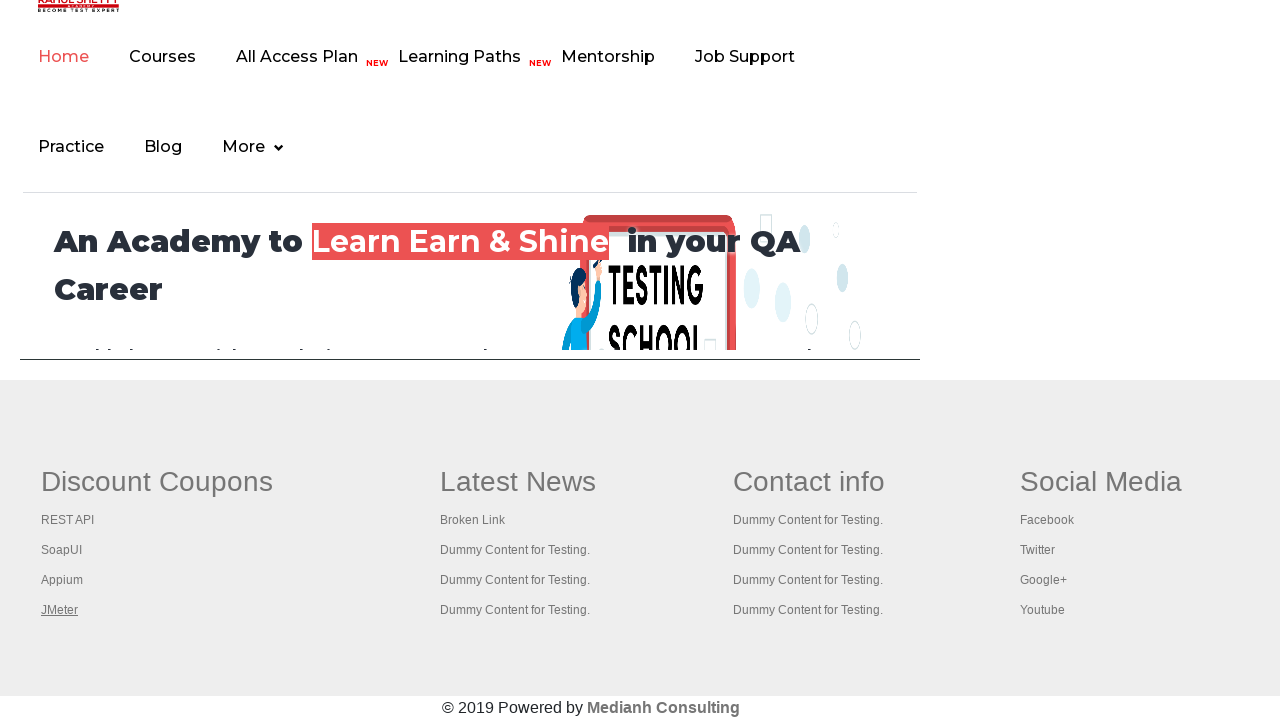

Verified tab loaded with domcontentloaded state
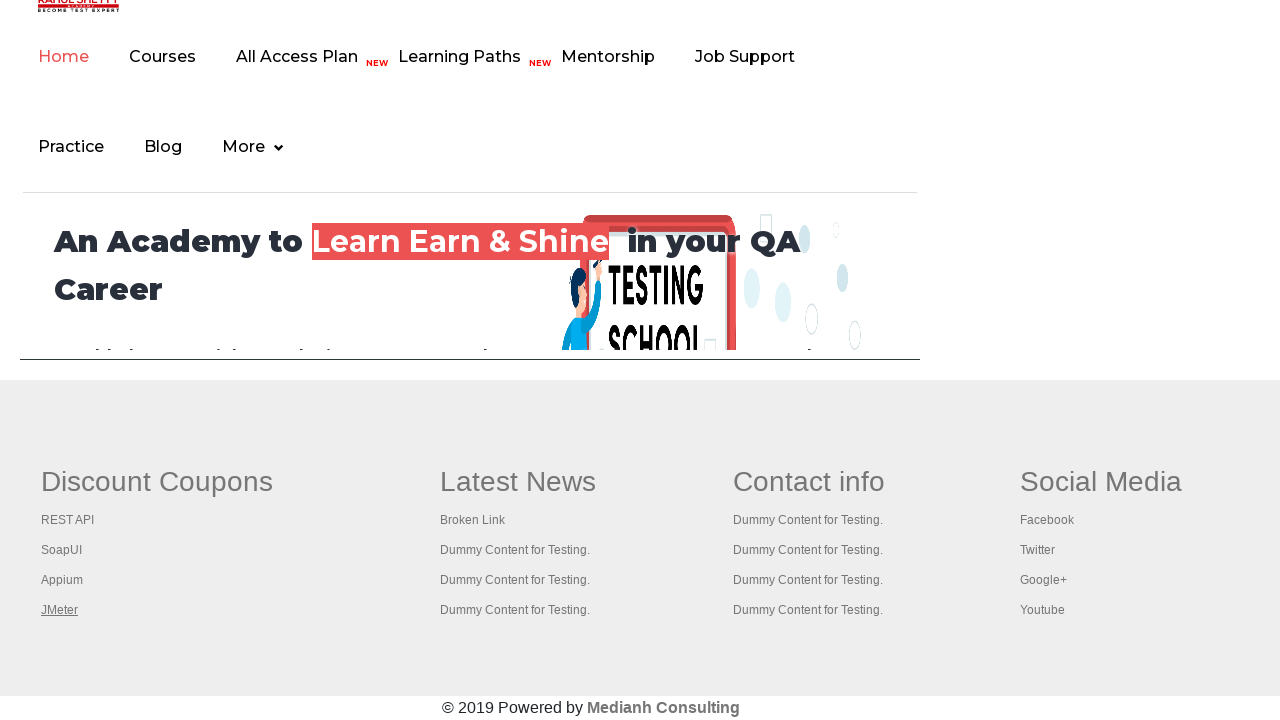

Switched to a tab and brought it to front
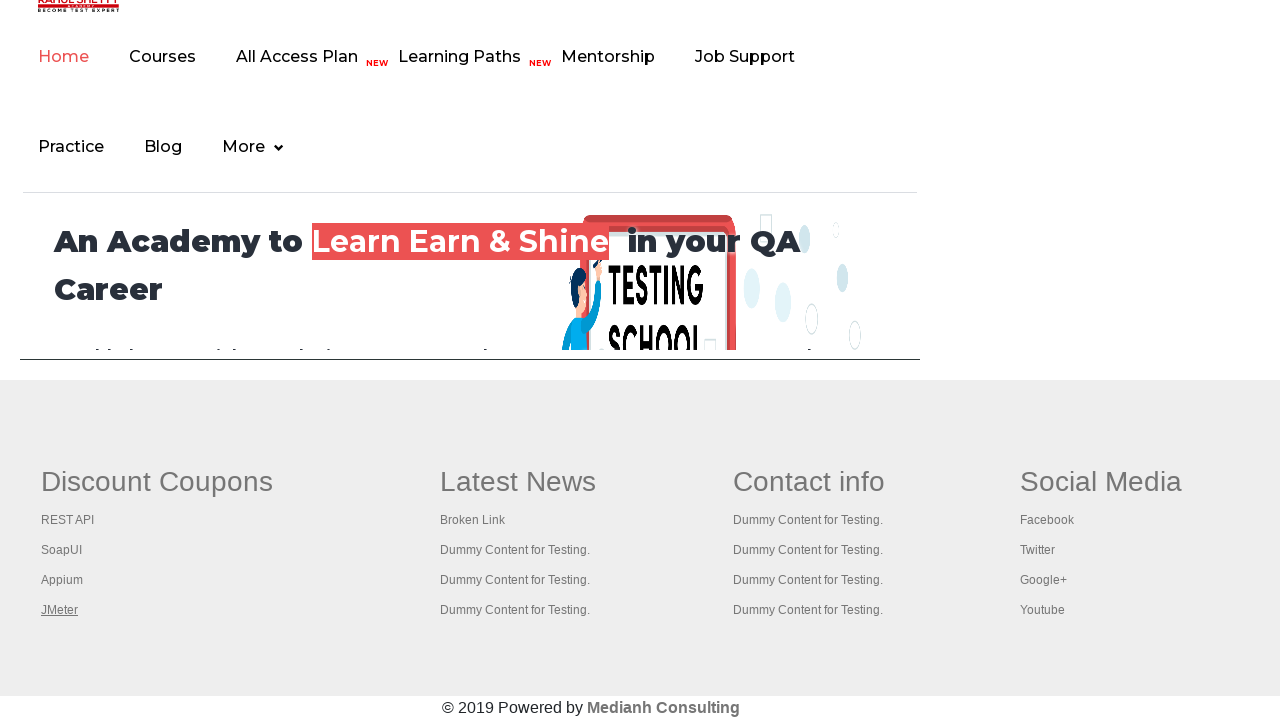

Verified tab loaded with domcontentloaded state
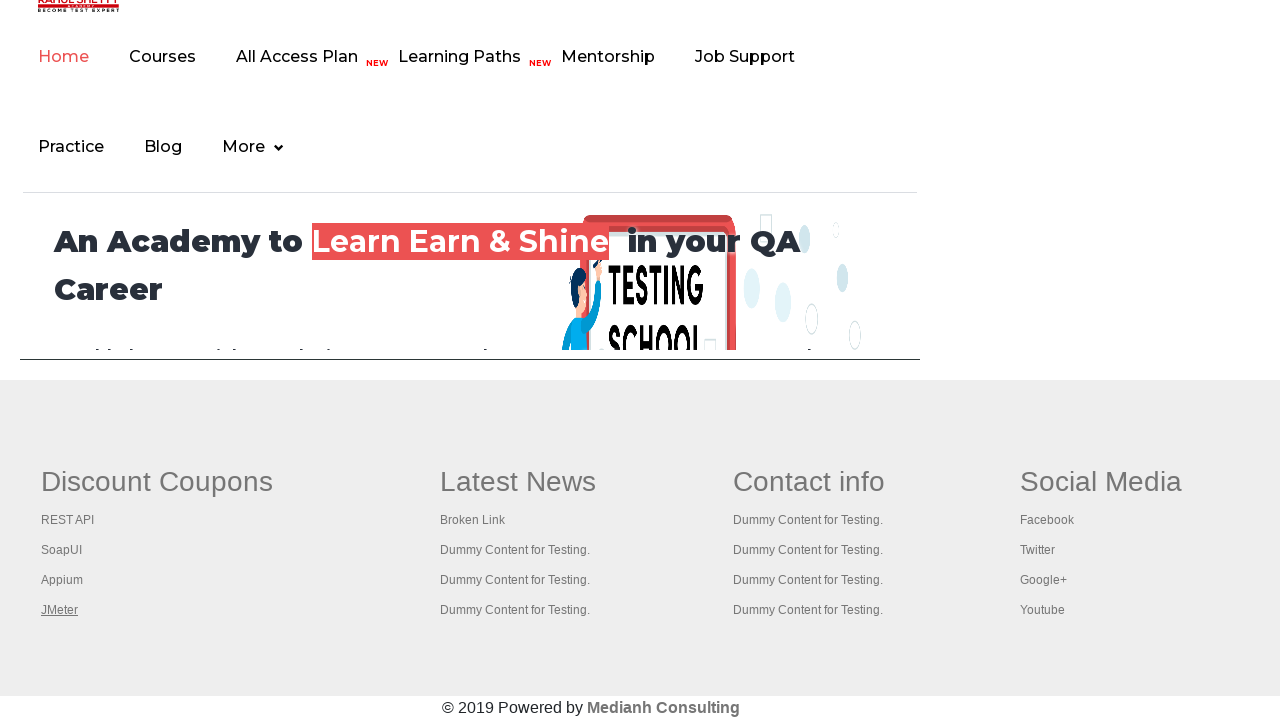

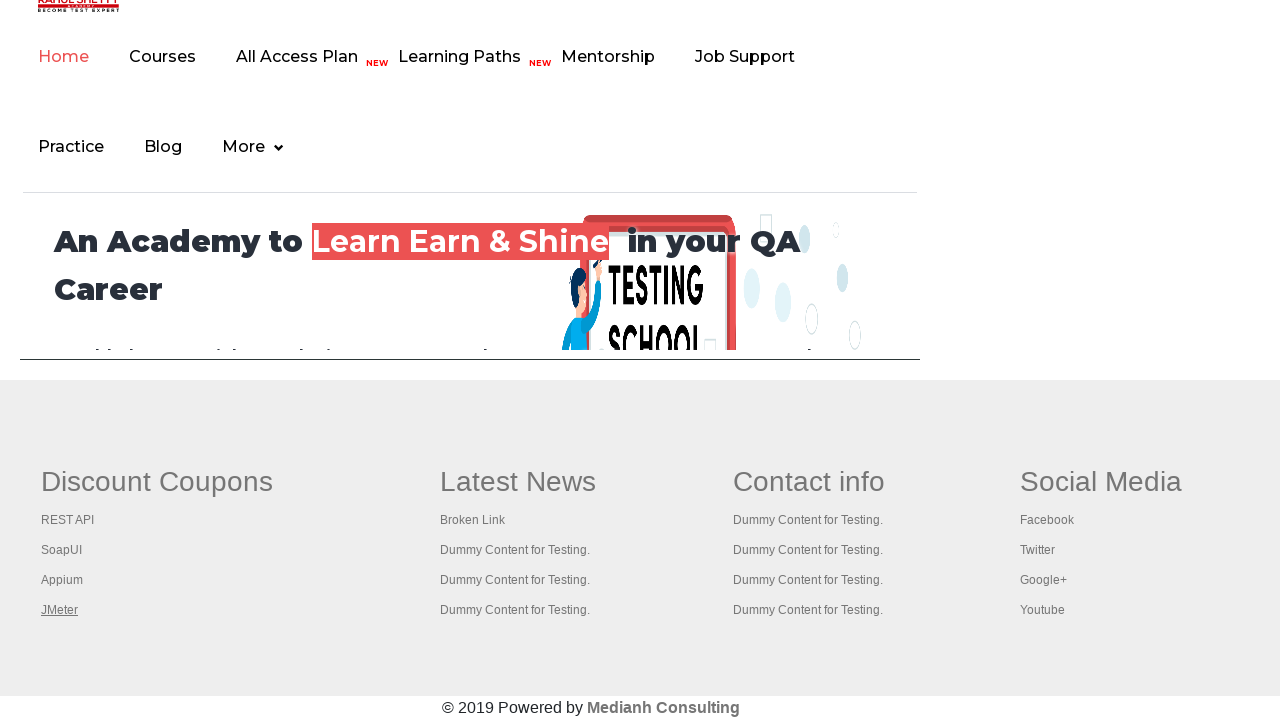